Tests JavaScript prompt dialog handling by clicking a button to trigger the prompt, entering text, and accepting it

Starting URL: https://the-internet.herokuapp.com/javascript_alerts

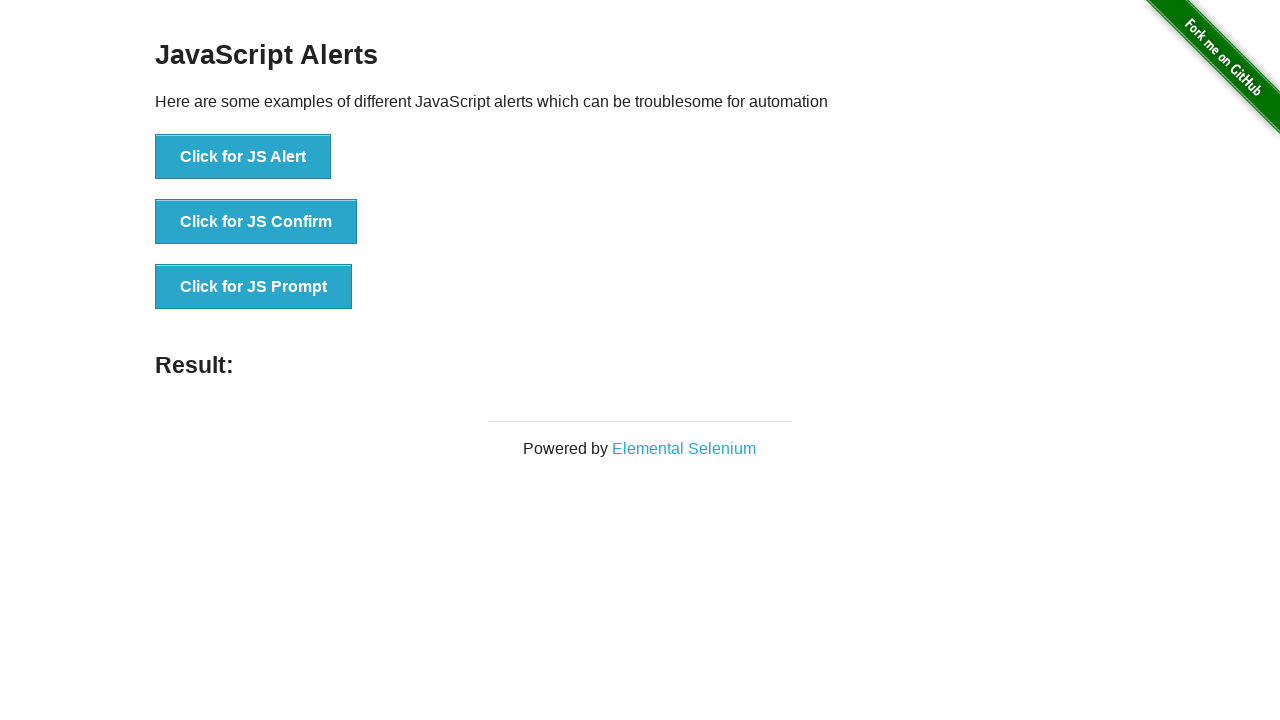

Set up dialog handler for JavaScript prompt
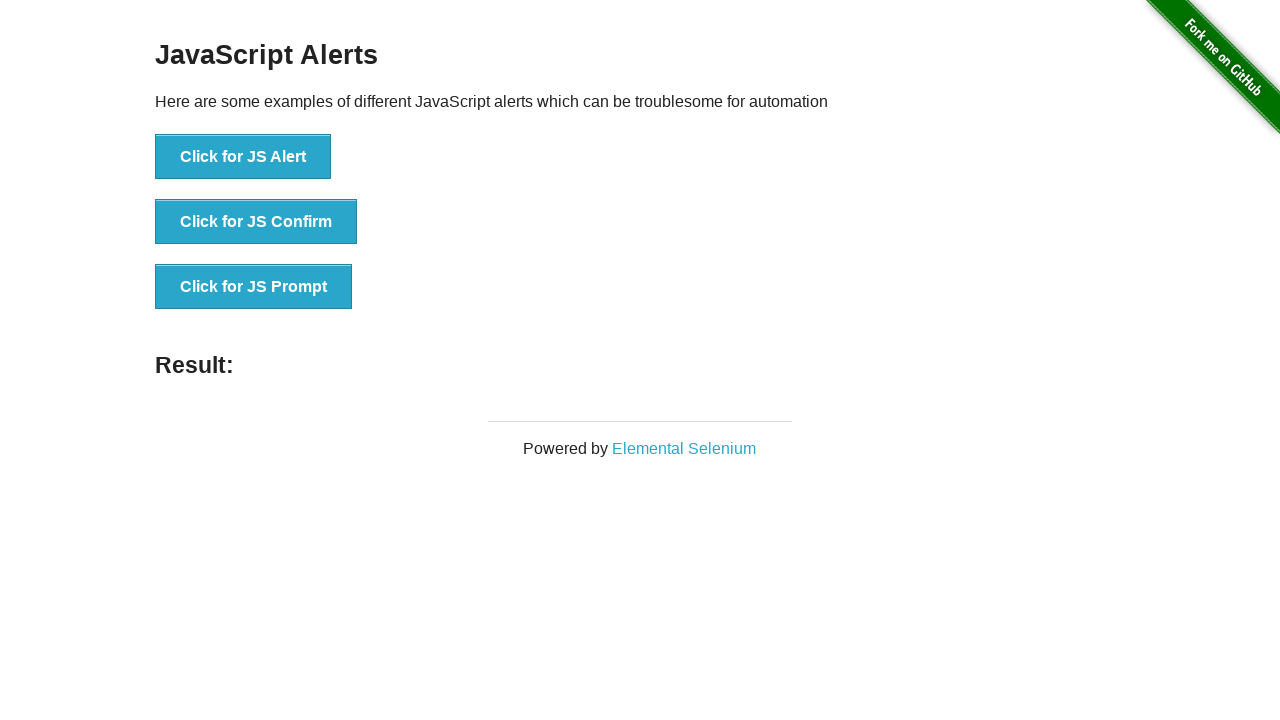

Clicked button to trigger JavaScript prompt dialog at (254, 287) on xpath=//button[text()='Click for JS Prompt']
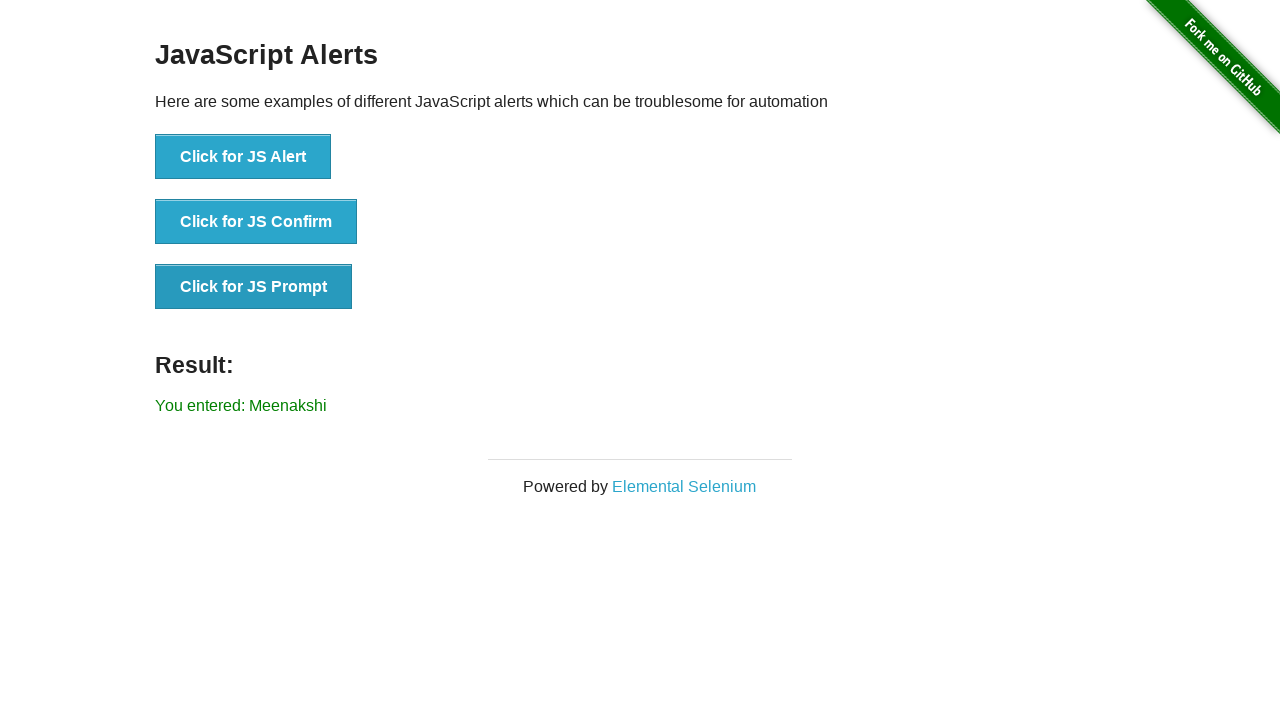

Waited for prompt dialog to be processed and result displayed
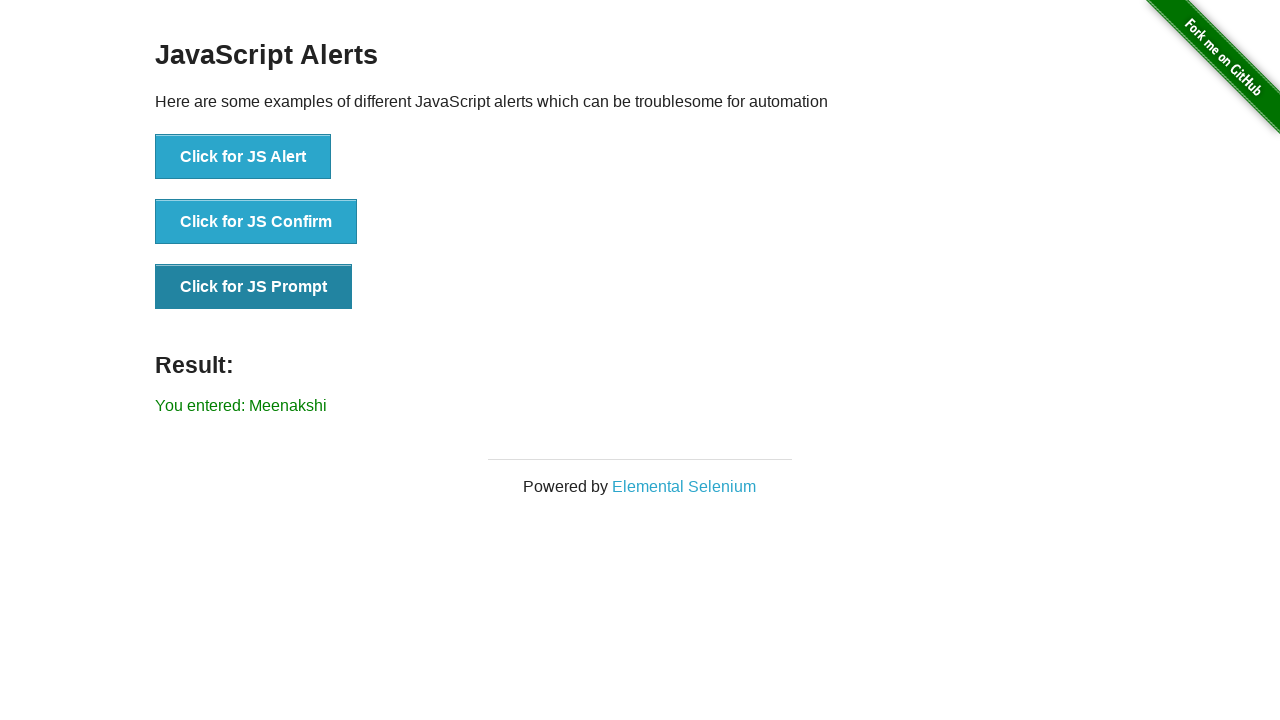

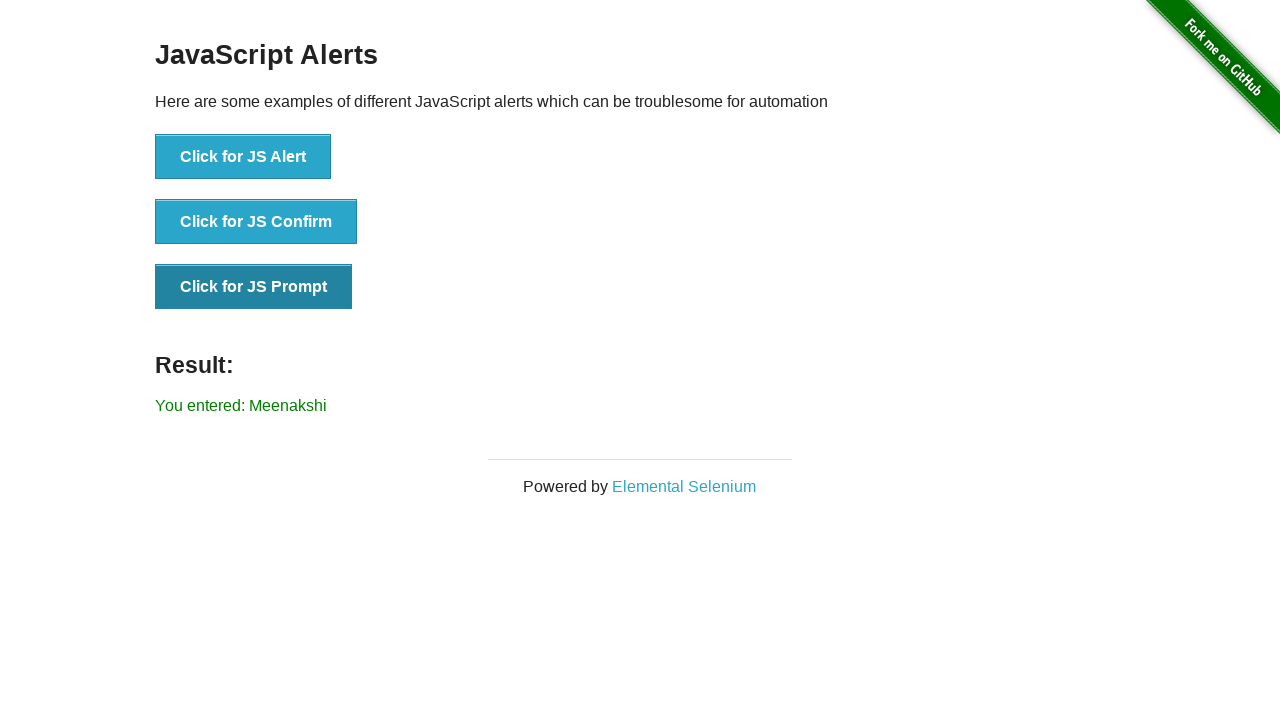